Tests frame handling by switching between multiple frames and an iframe, filling text inputs and clicking elements within each frame context, then switching back to interact with another frame.

Starting URL: https://ui.vision/demo/webtest/frames/

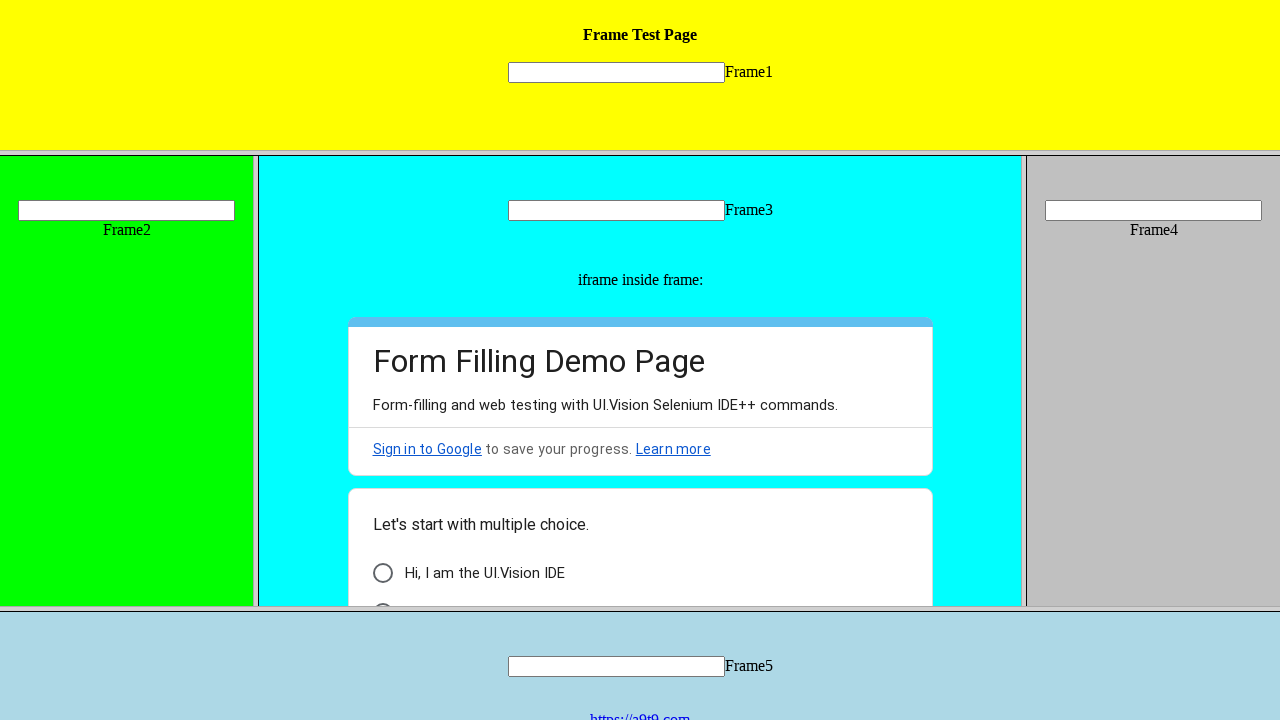

Located frame_3 element
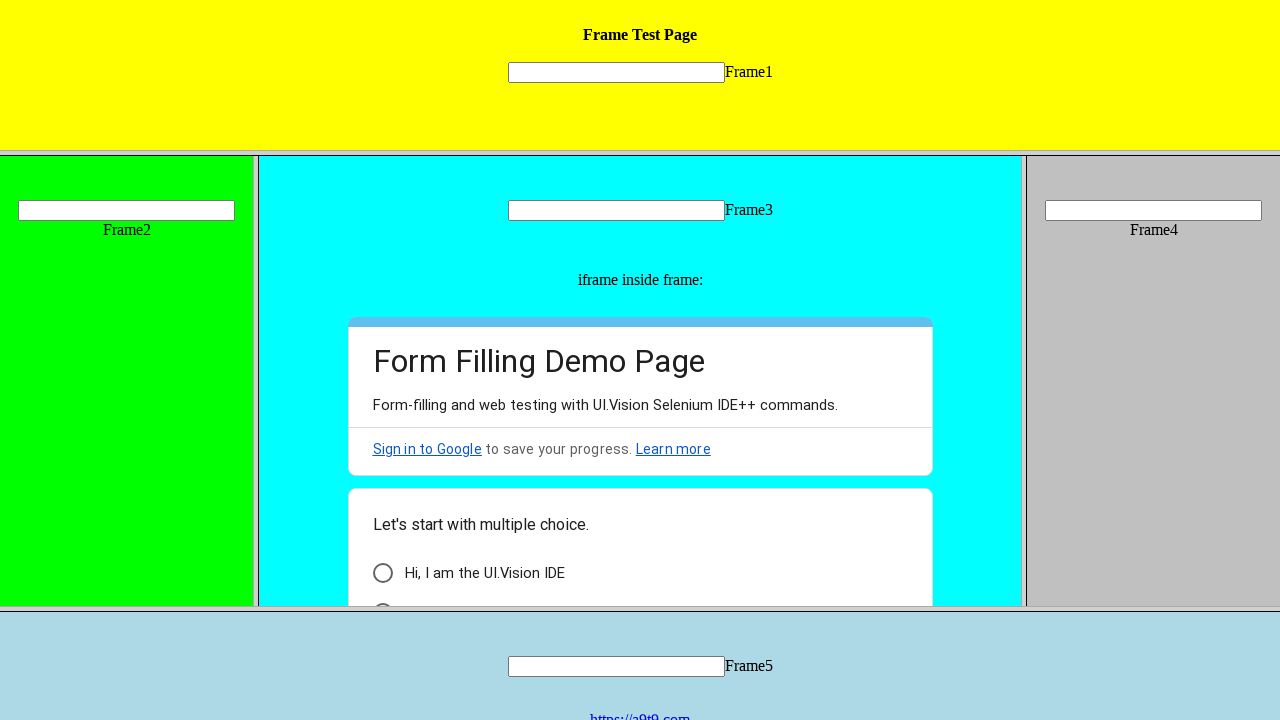

Filled text input in frame_3 with 'TAMIL' on frame[src='frame_3.html'] >> internal:control=enter-frame >> input[name='mytext3
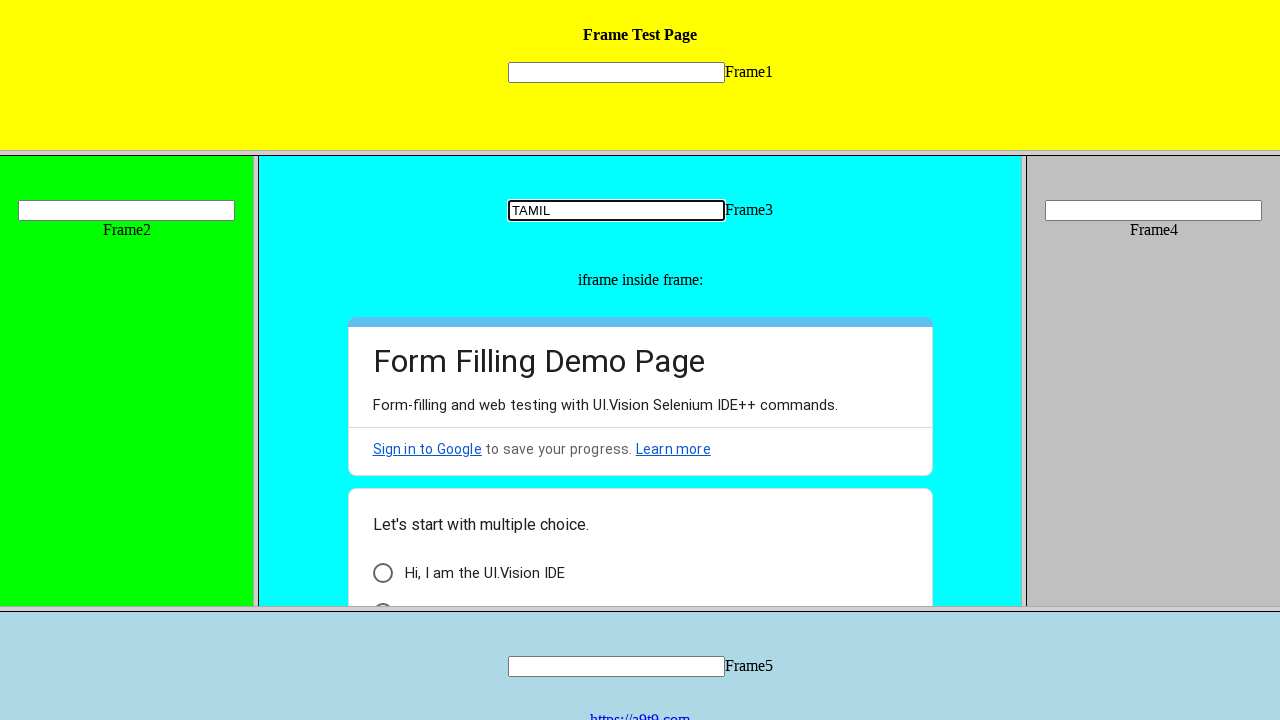

Located inner iframe within frame_3
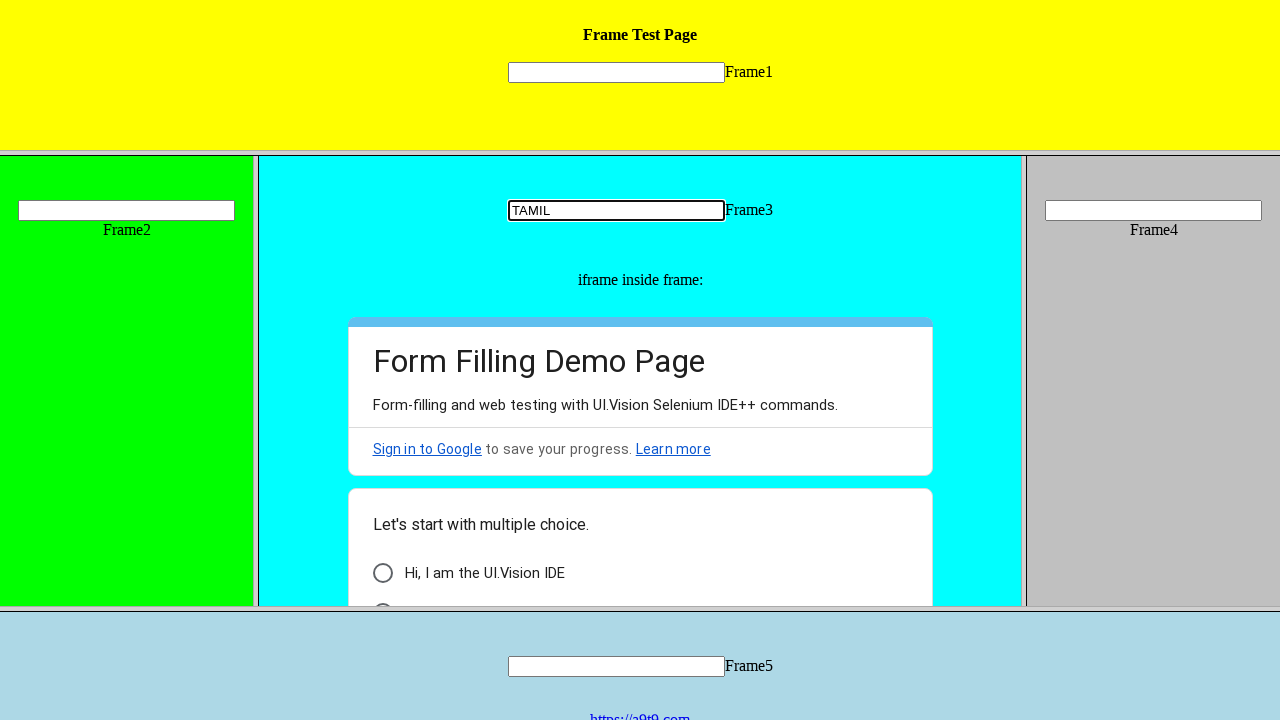

Clicked first form element in inner iframe at (382, 596) on frame[src='frame_3.html'] >> internal:control=enter-frame >> iframe[width='650']
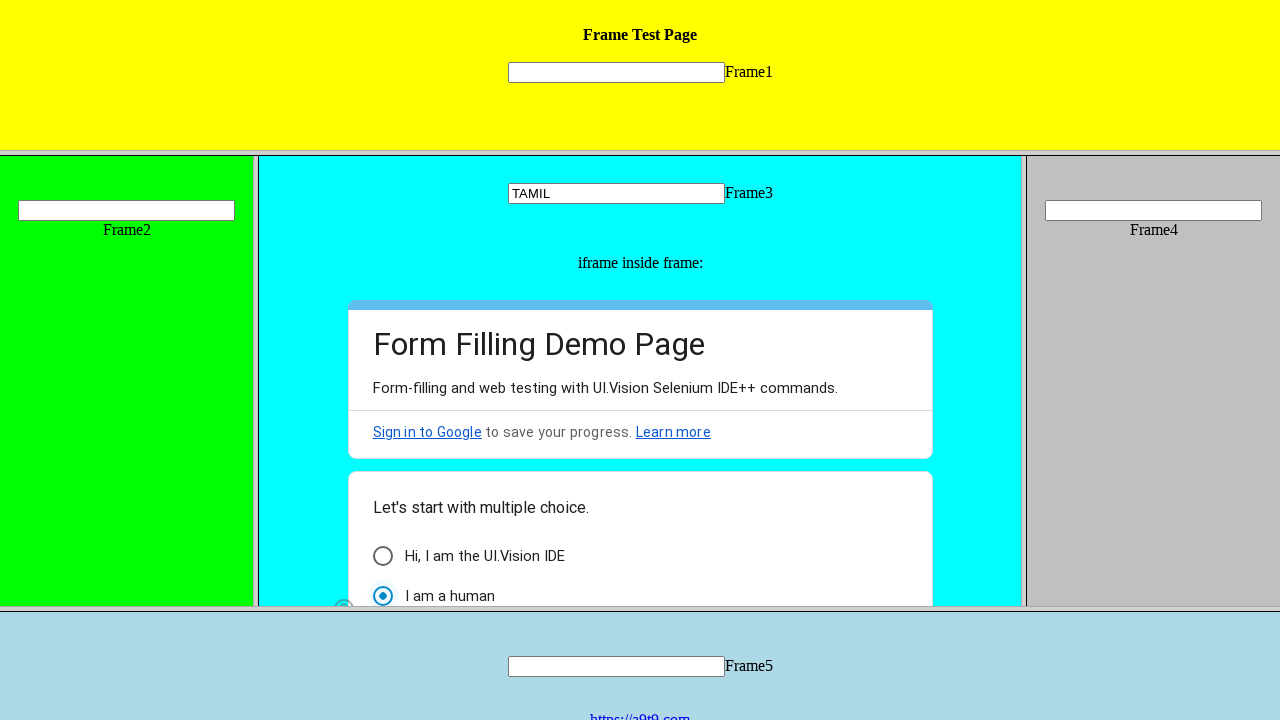

Clicked second form element in inner iframe at (382, 463) on frame[src='frame_3.html'] >> internal:control=enter-frame >> iframe[width='650']
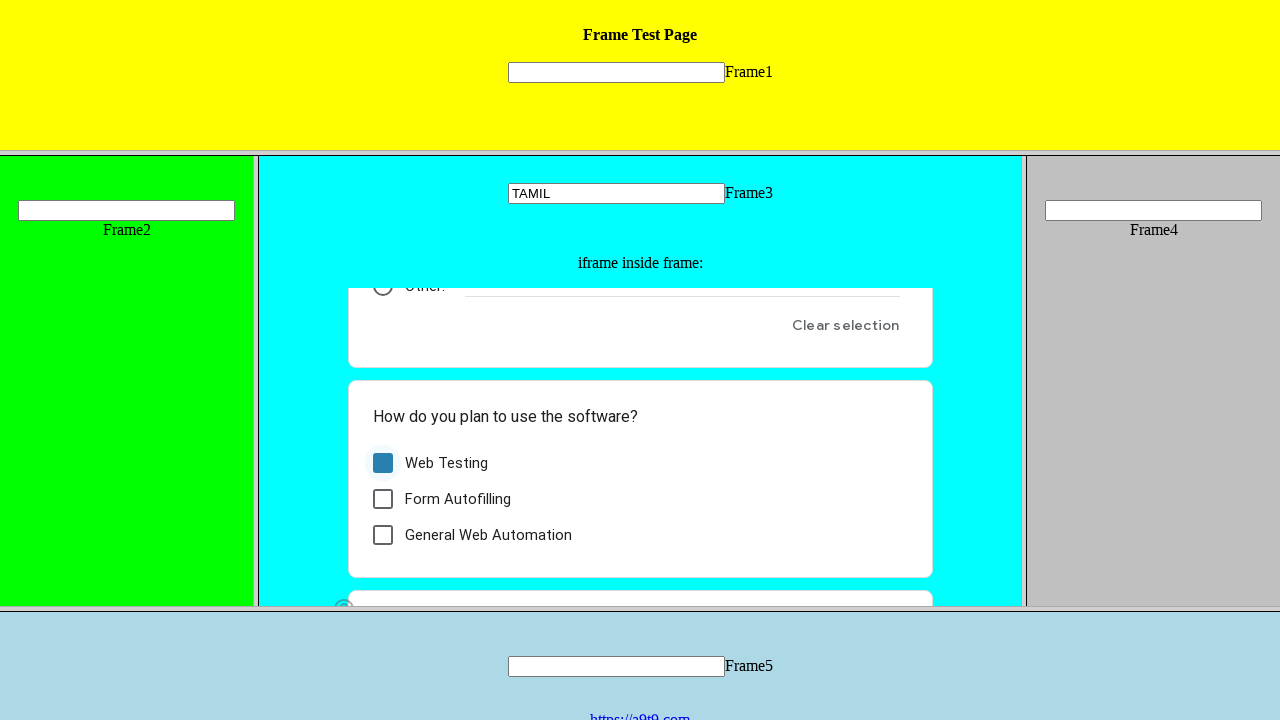

Clicked third form element in inner iframe at (382, 499) on frame[src='frame_3.html'] >> internal:control=enter-frame >> iframe[width='650']
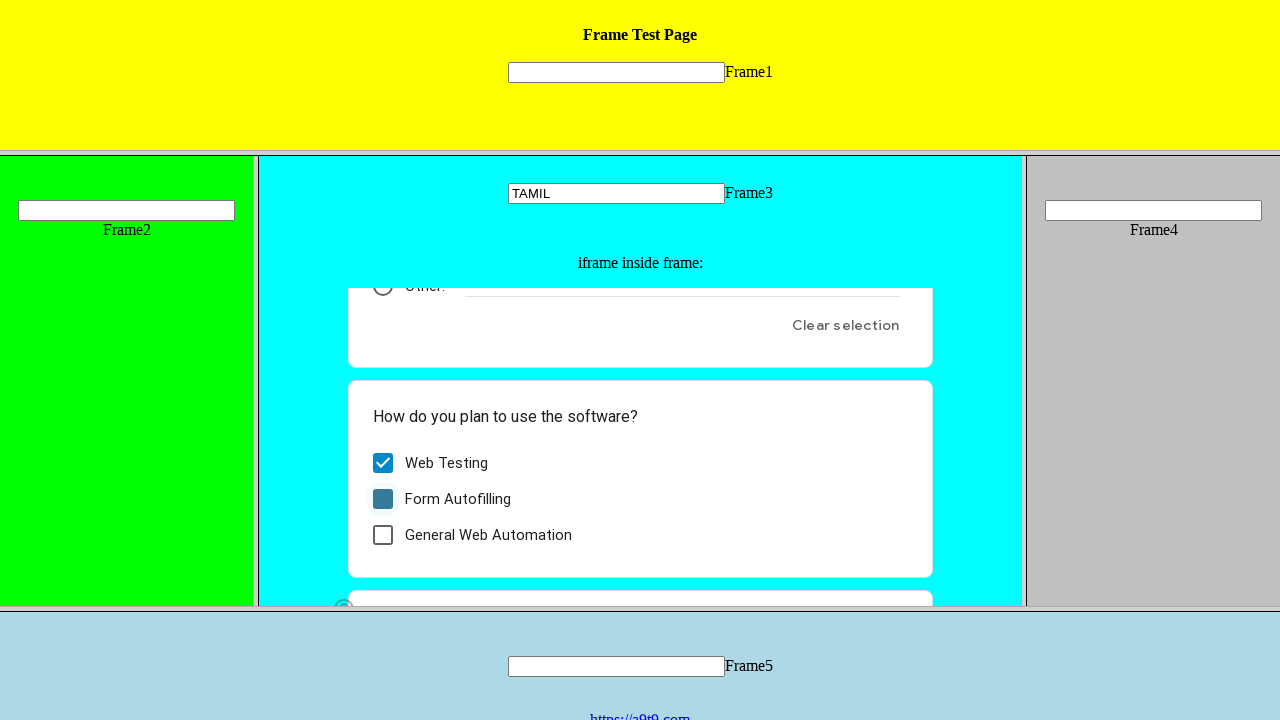

Clicked fourth form element in inner iframe at (389, 531) on frame[src='frame_3.html'] >> internal:control=enter-frame >> iframe[width='650']
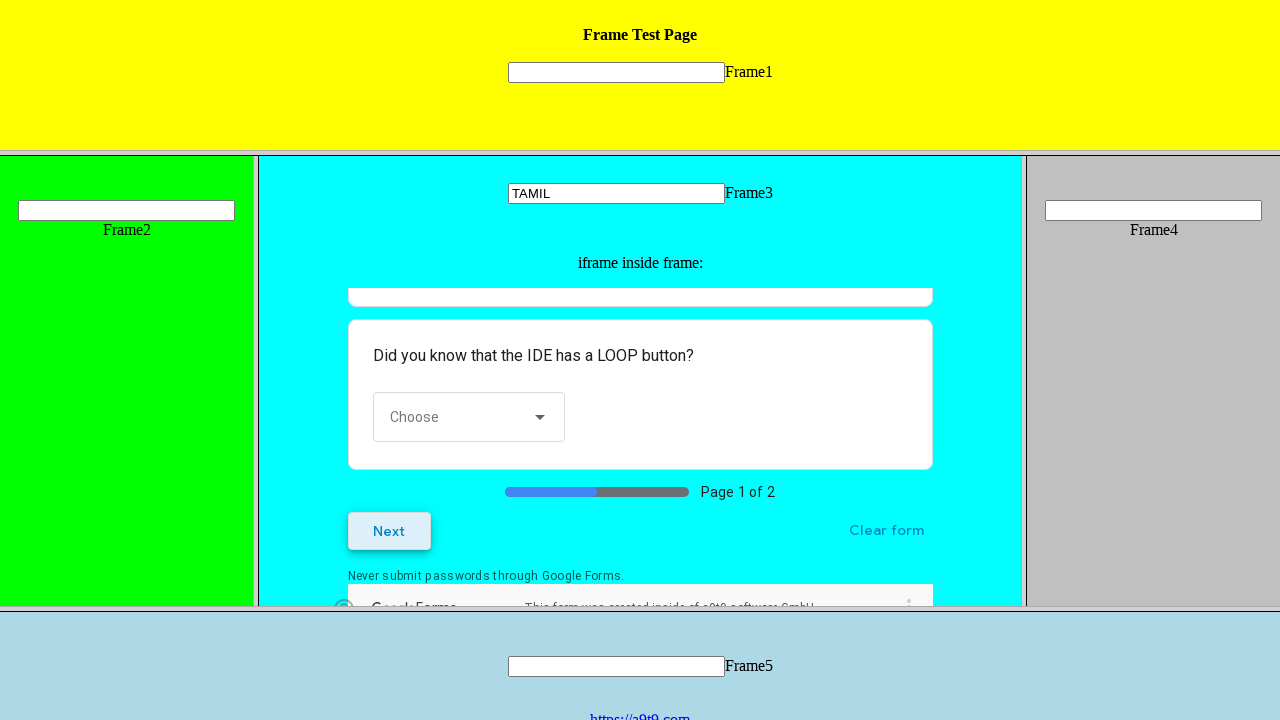

Filled input field in inner iframe with 'OKAY' on frame[src='frame_3.html'] >> internal:control=enter-frame >> iframe[width='650']
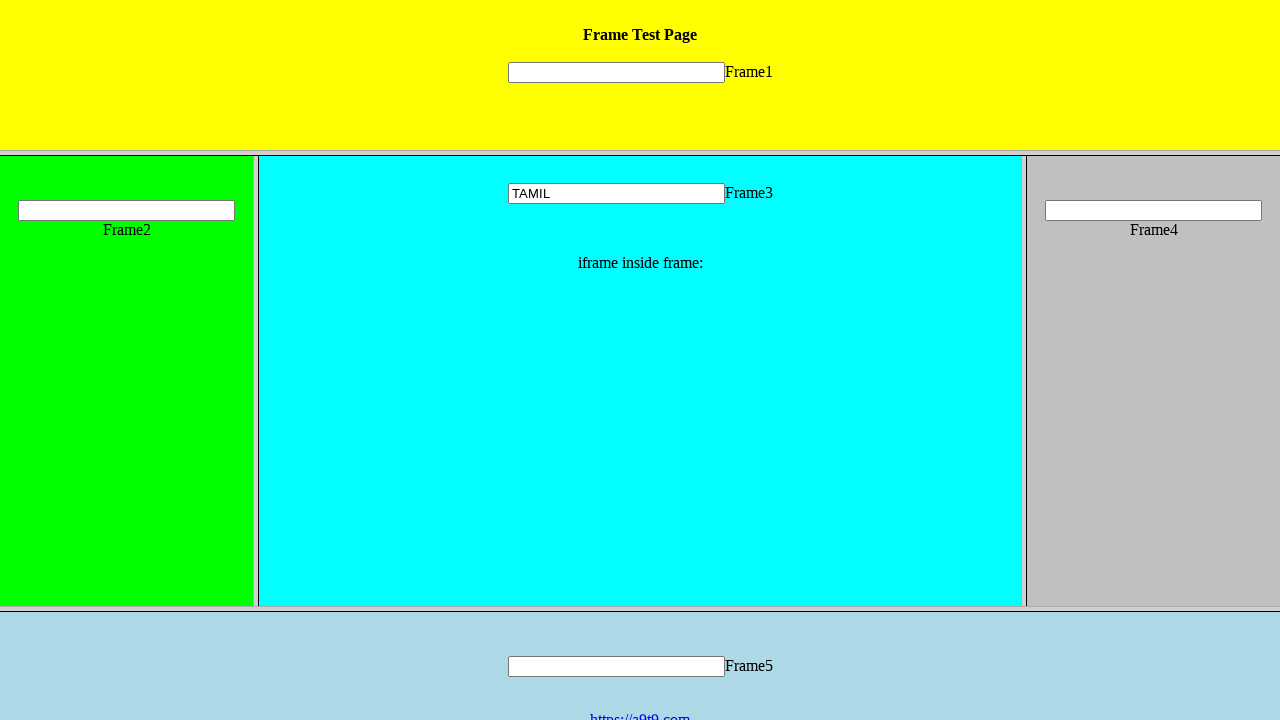

Filled textarea field in inner iframe with 'NOT OKAY' on frame[src='frame_3.html'] >> internal:control=enter-frame >> iframe[width='650']
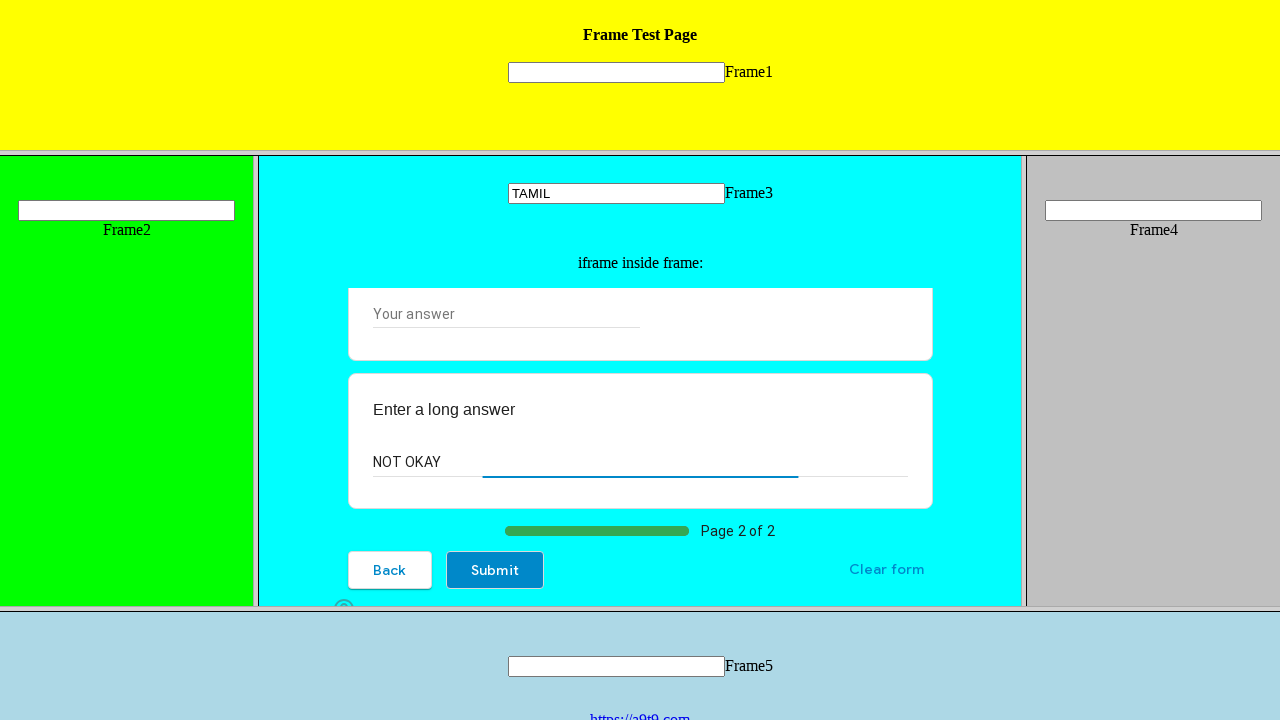

Clicked submit/next button in inner iframe at (495, 570) on frame[src='frame_3.html'] >> internal:control=enter-frame >> iframe[width='650']
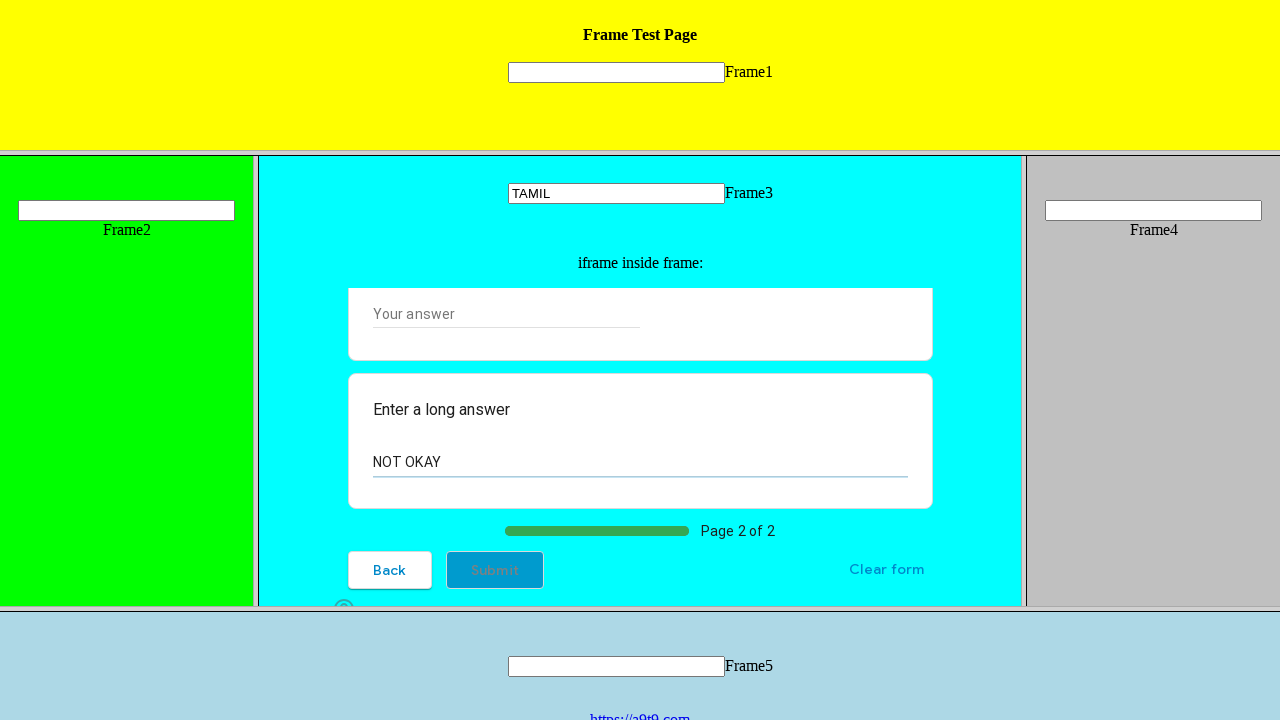

Located frame_1 element
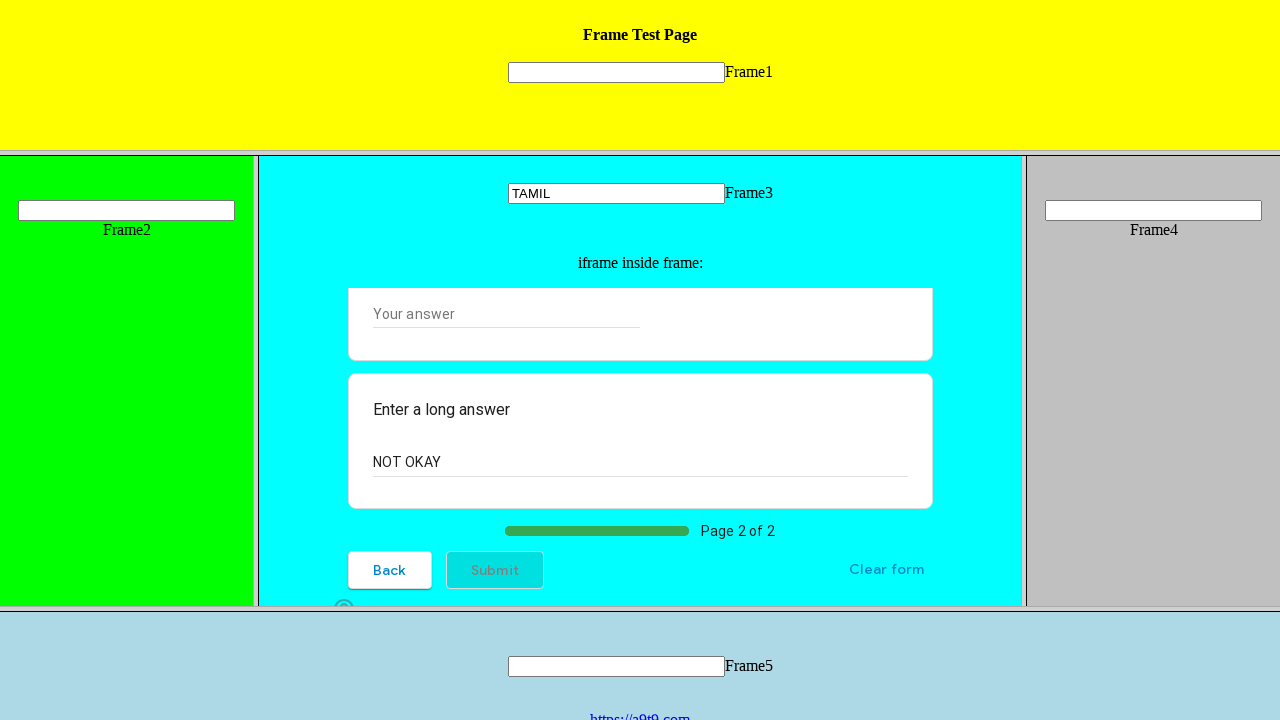

Filled text input in frame_1 with 'HIIIII' on frame[src='frame_1.html'] >> internal:control=enter-frame >> input[name='mytext1
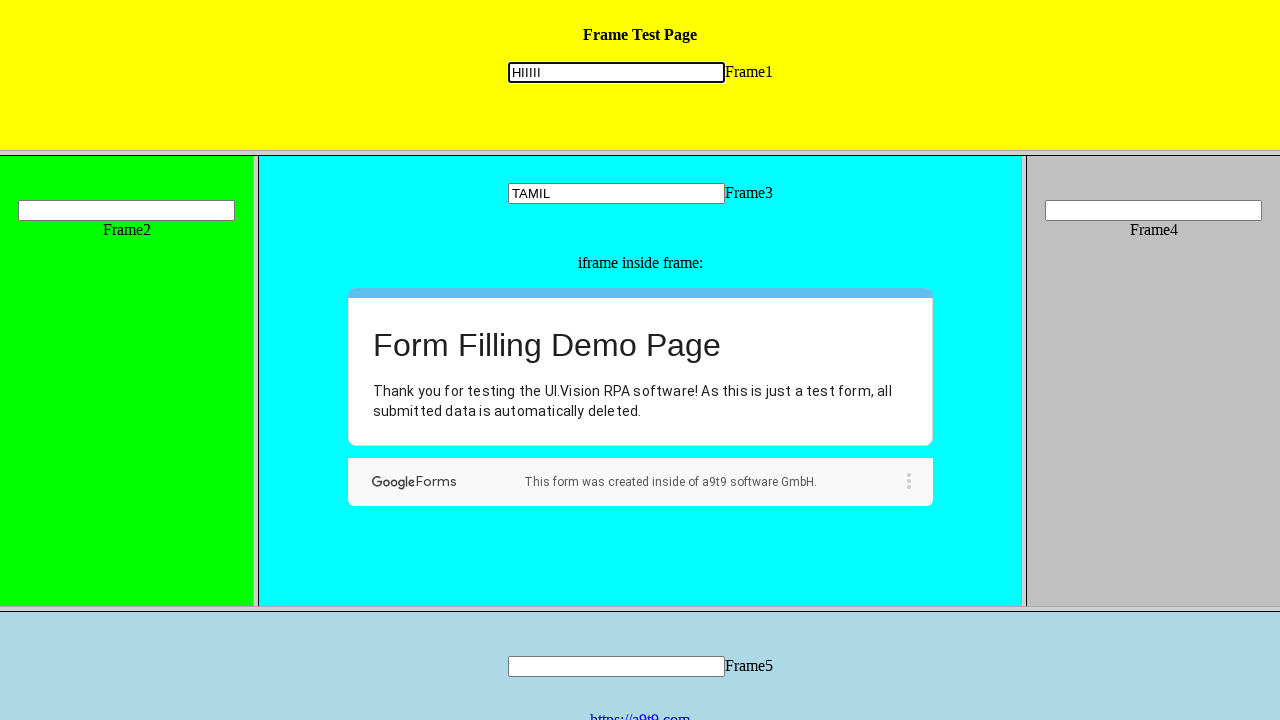

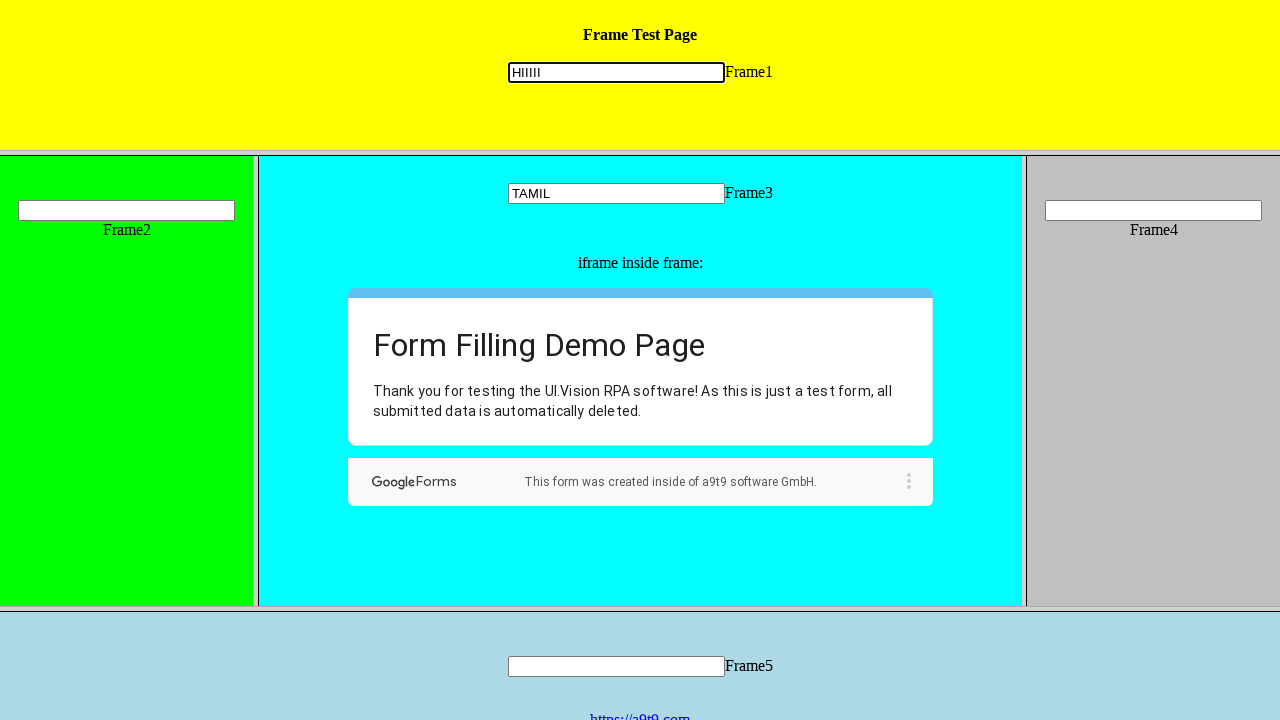